Navigates to Air Canada website and verifies the homepage heading text is displayed correctly

Starting URL: https://www.aircanada.com

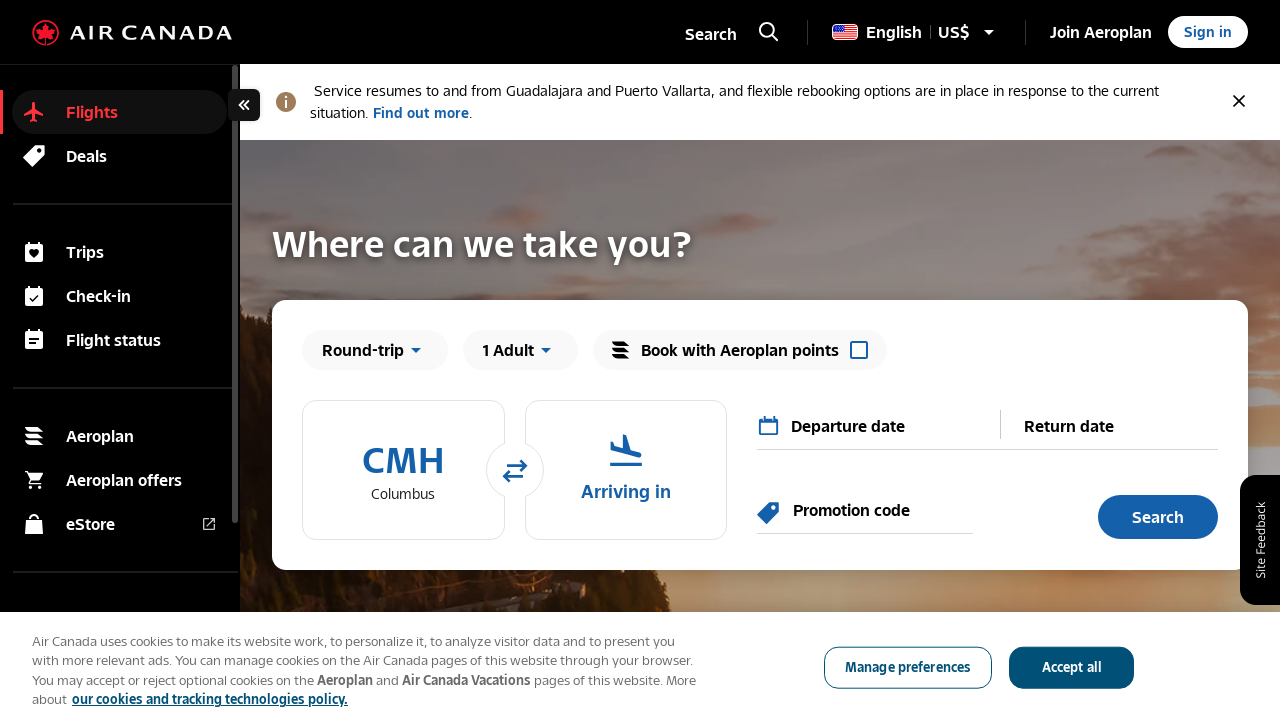

Navigated to Air Canada website
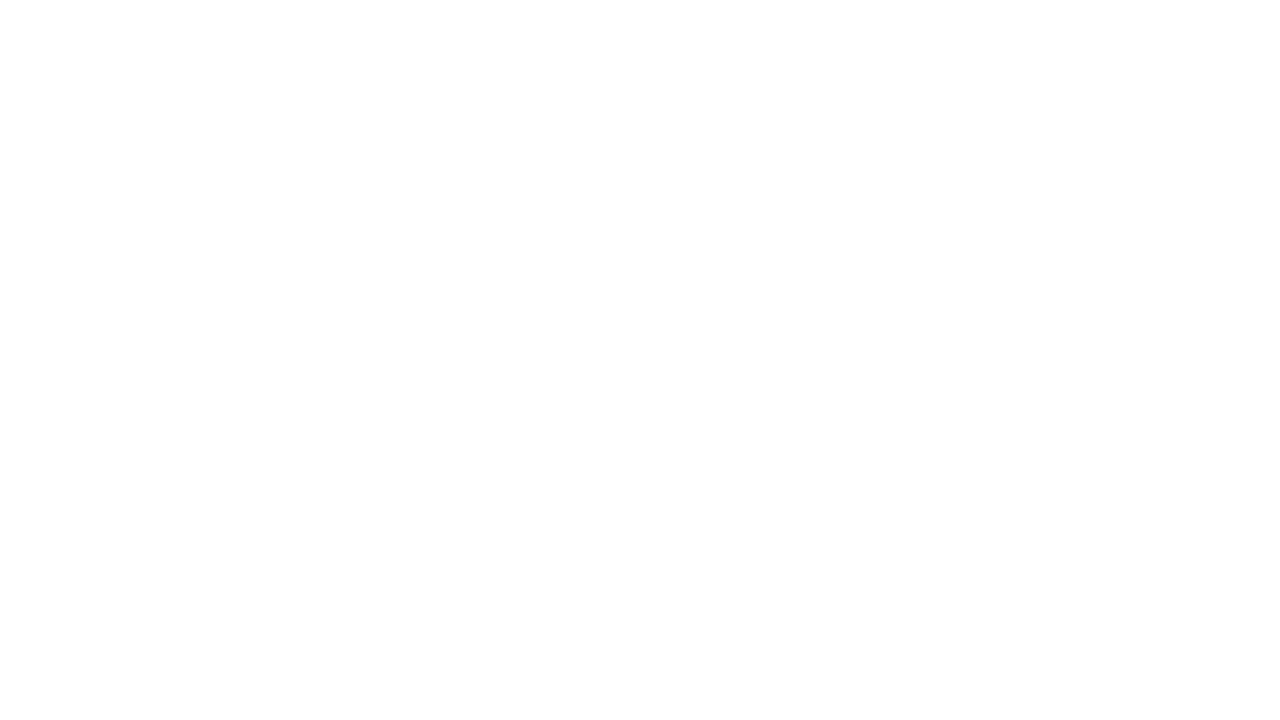

Waited for homepage heading to be visible
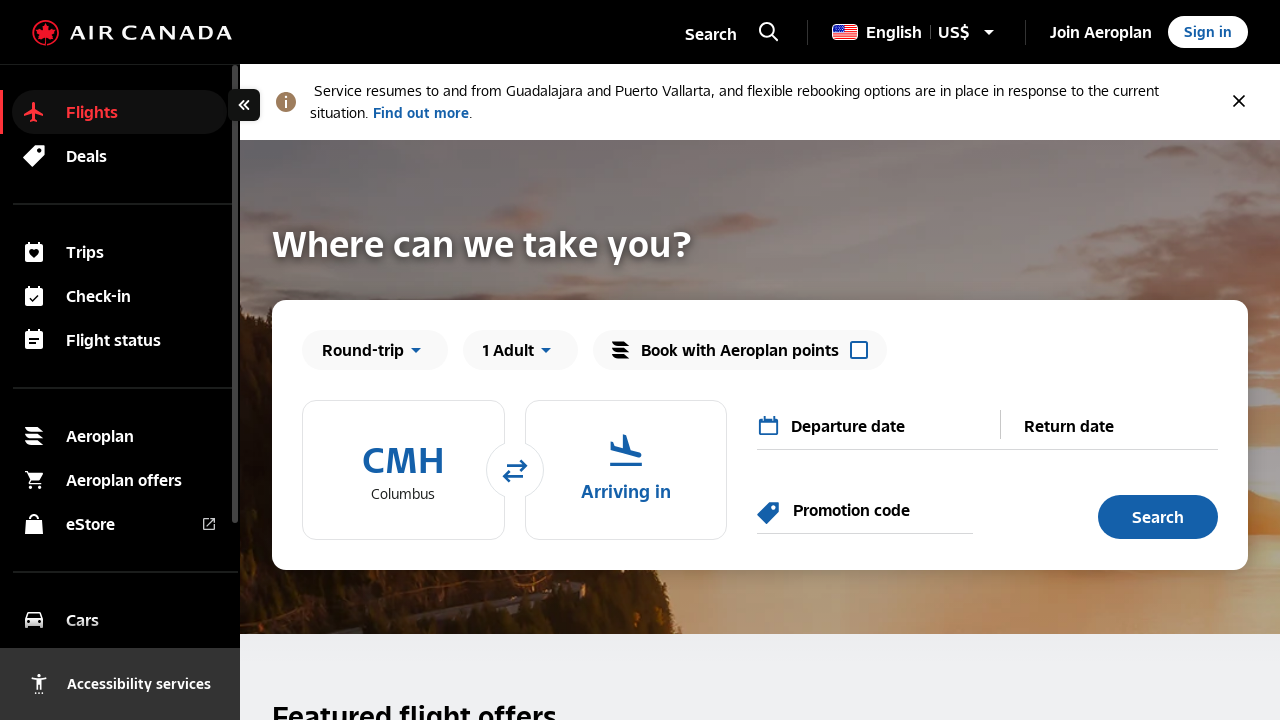

Located homepage heading element
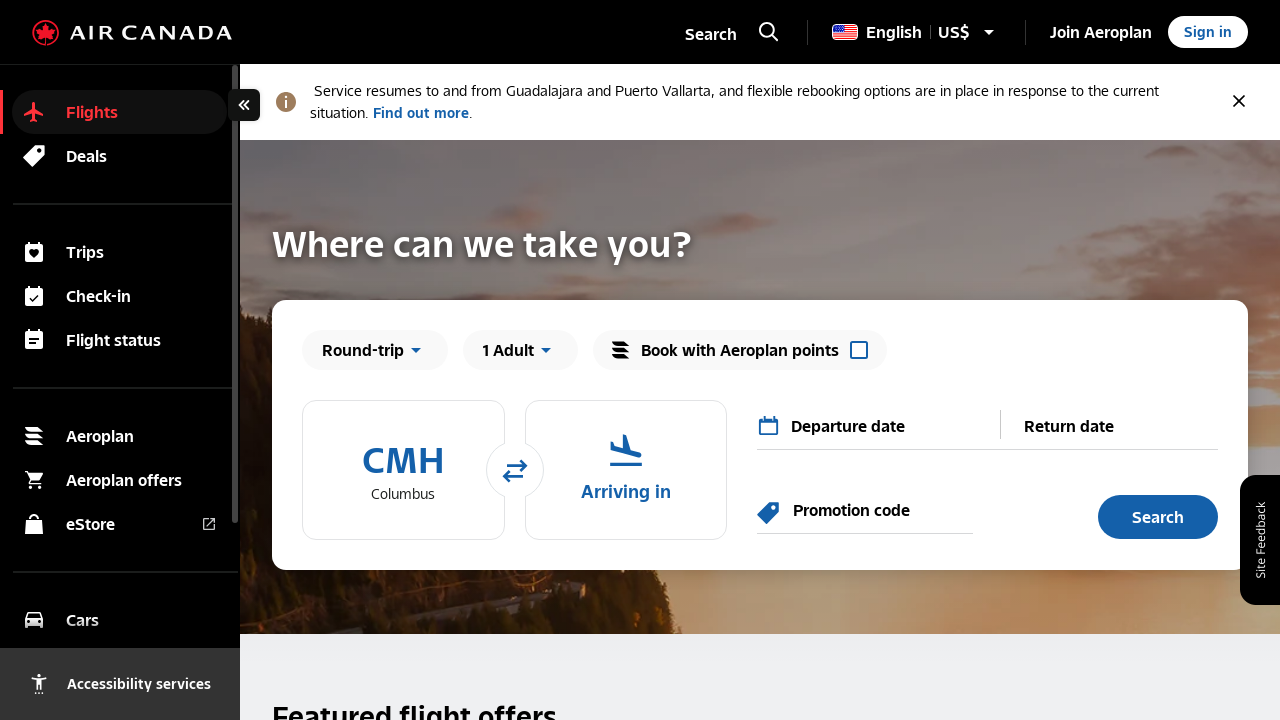

Verified heading text is 'Where can we take you?'
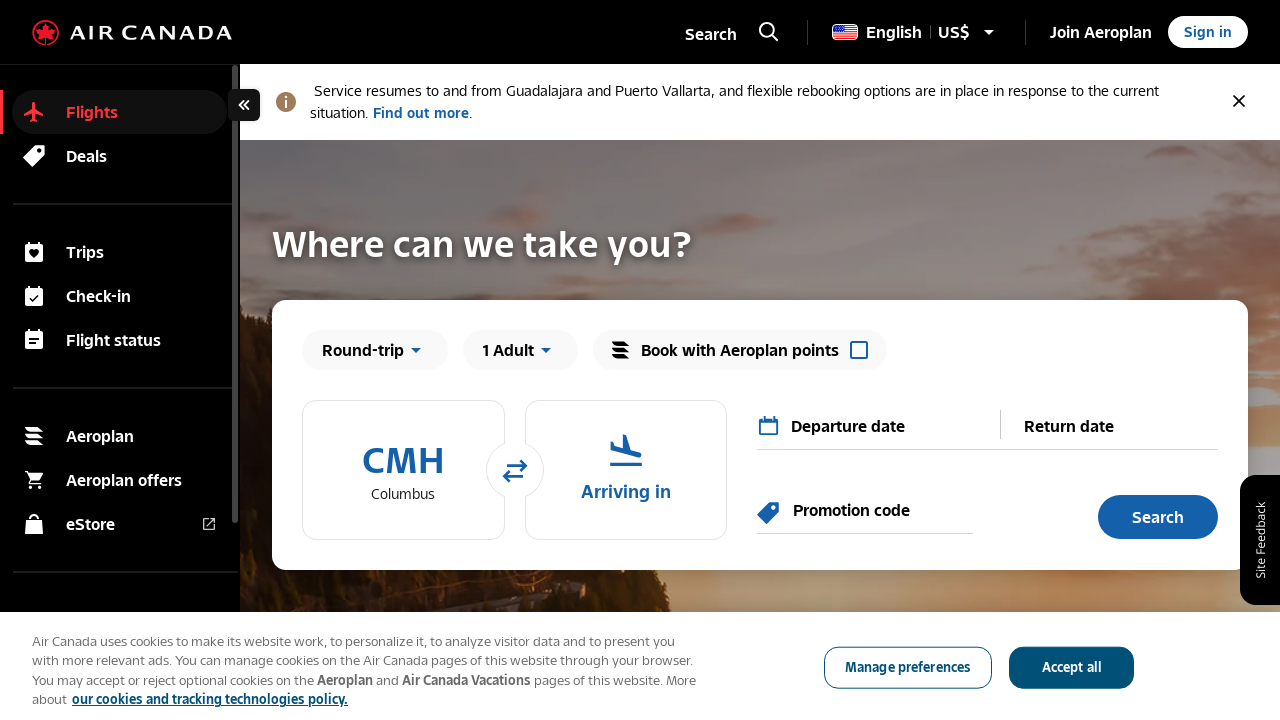

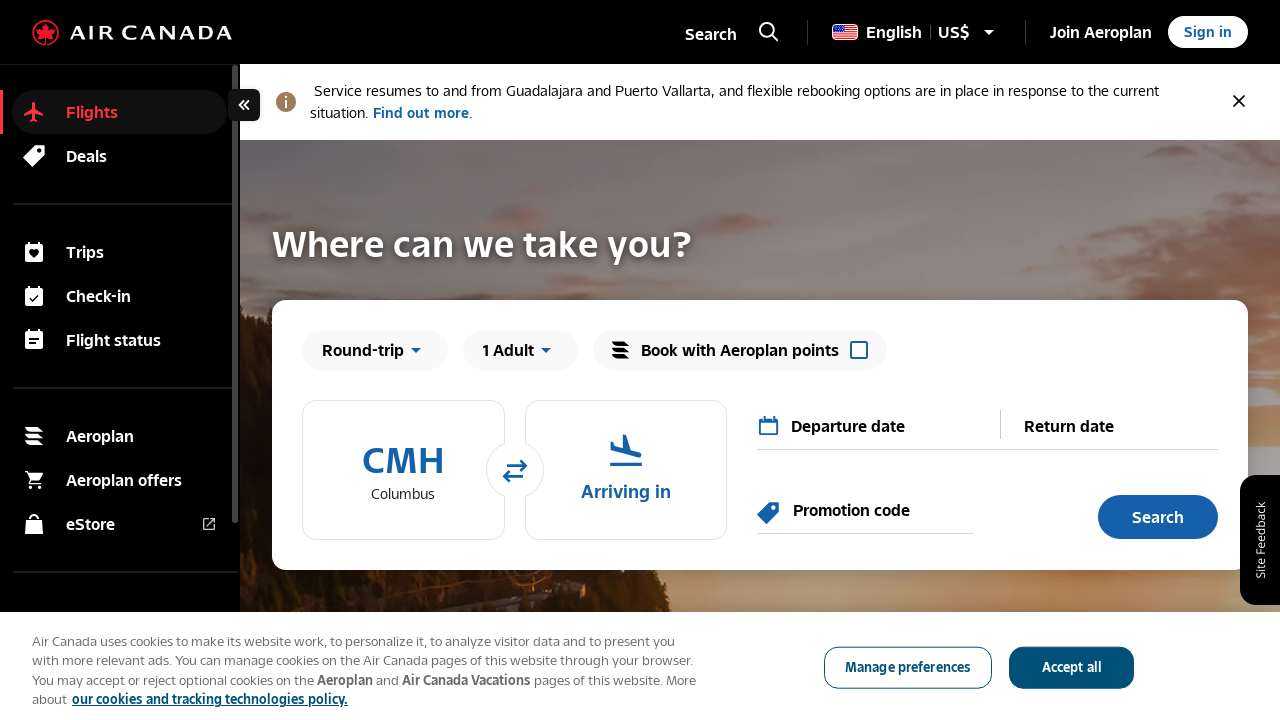